Navigates to QA Click Academy website and verifies the page loads successfully. The test performs basic page load verification with no additional interactions.

Starting URL: http://www.qaclickacademy.com/

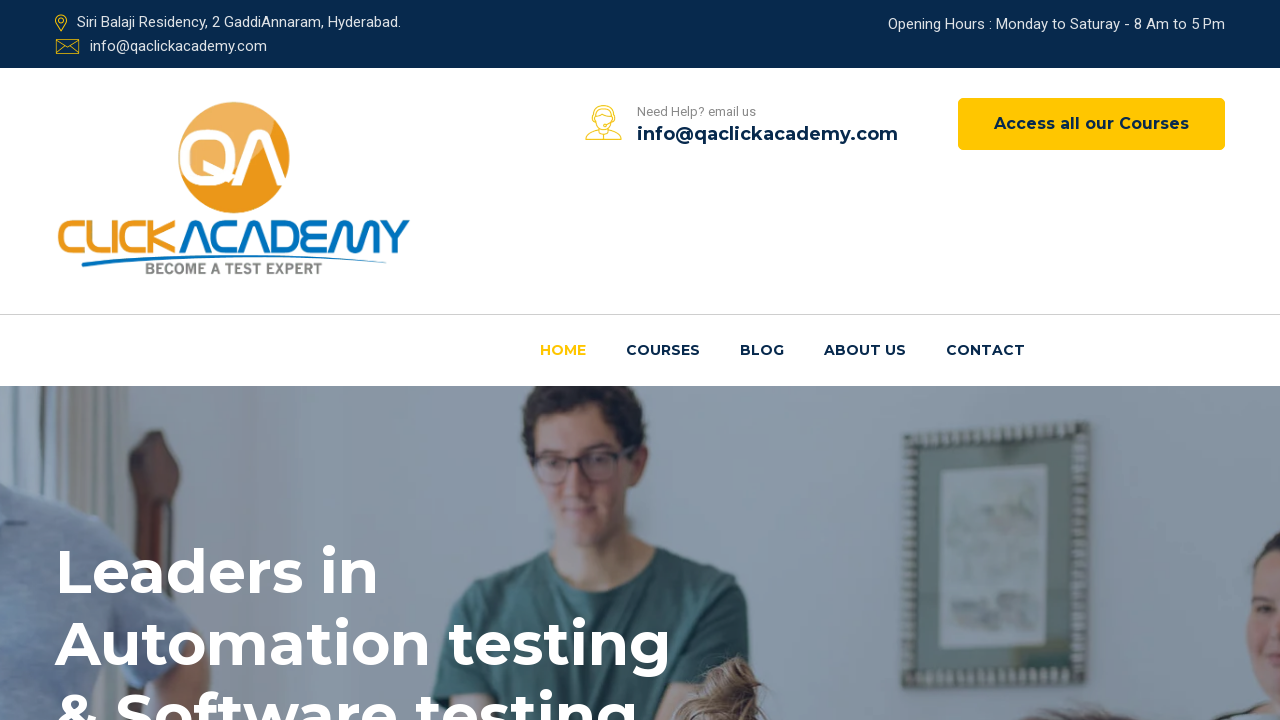

Waited for page to reach domcontentloaded state
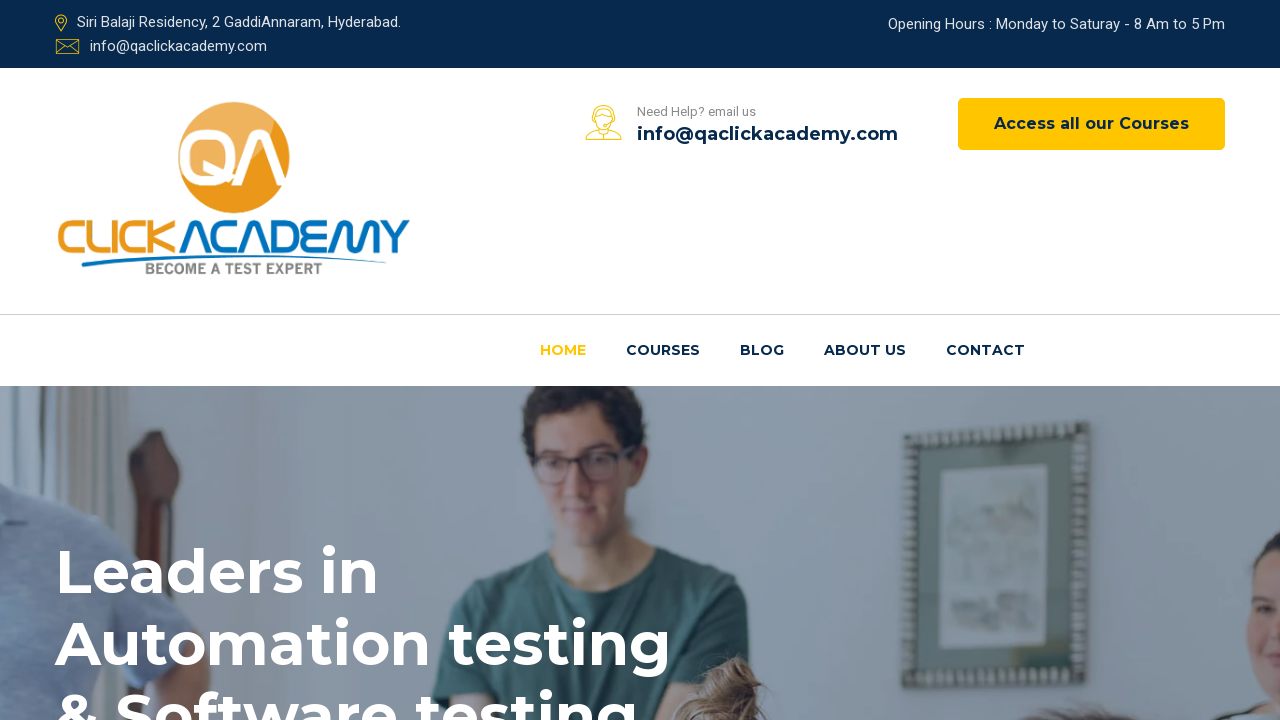

Verified page body element is present and loaded
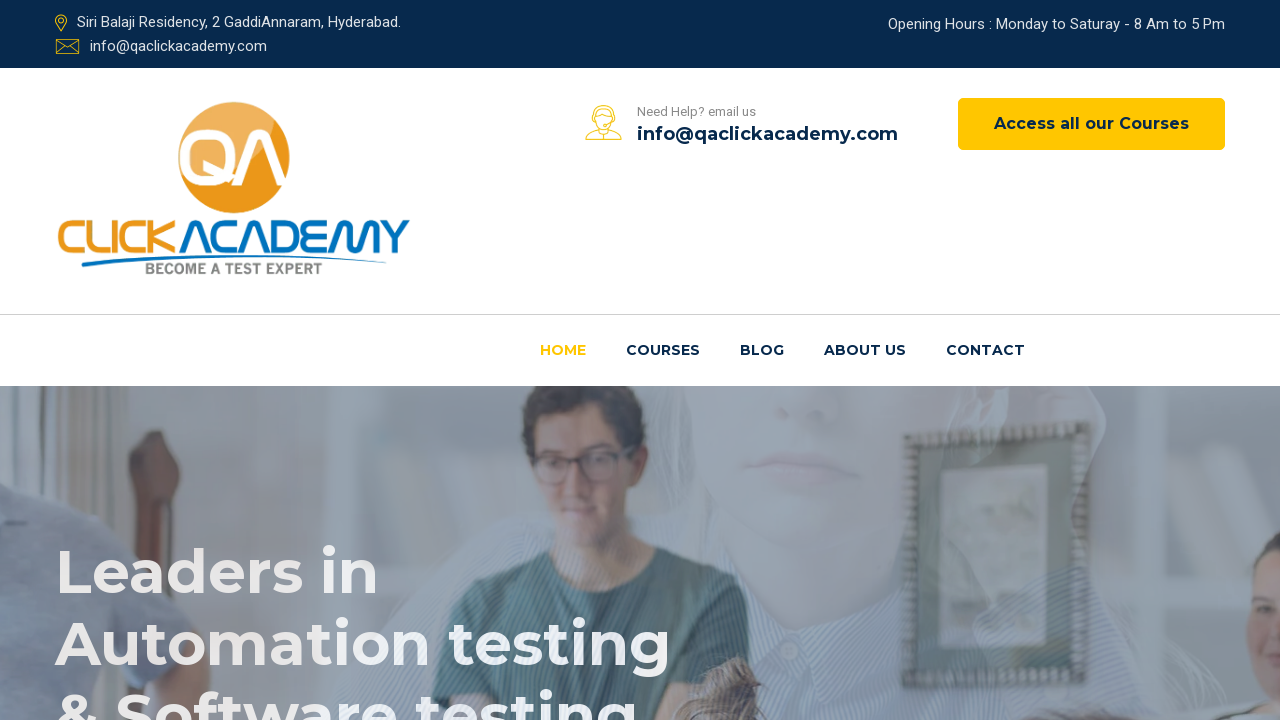

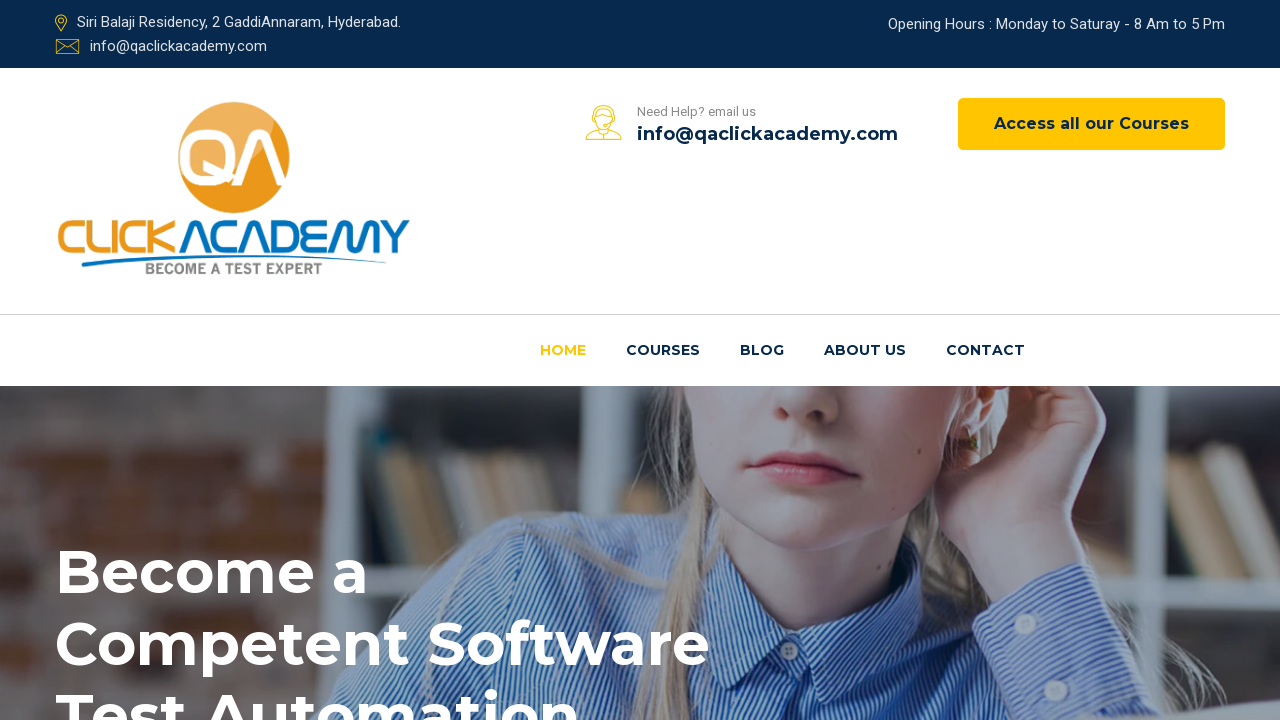